Checks if the first image element on the demoqa.com homepage is displayed

Starting URL: https://demoqa.com

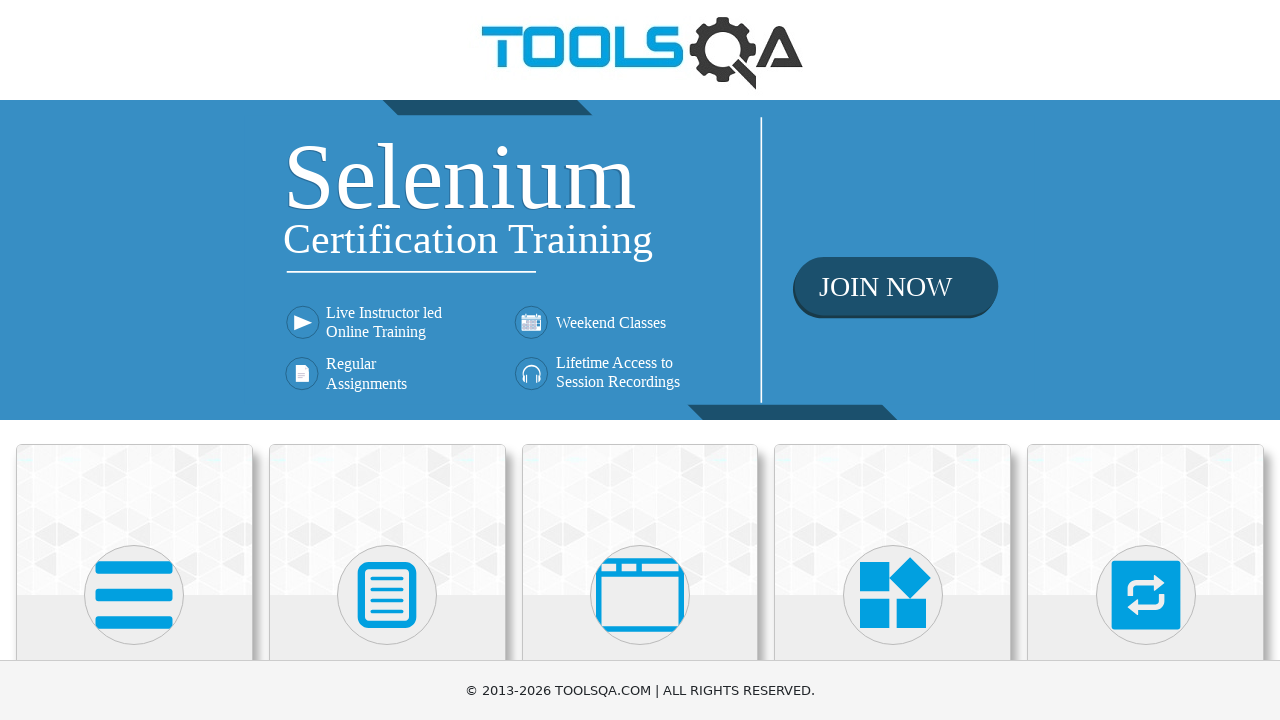

Navigated to https://demoqa.com homepage
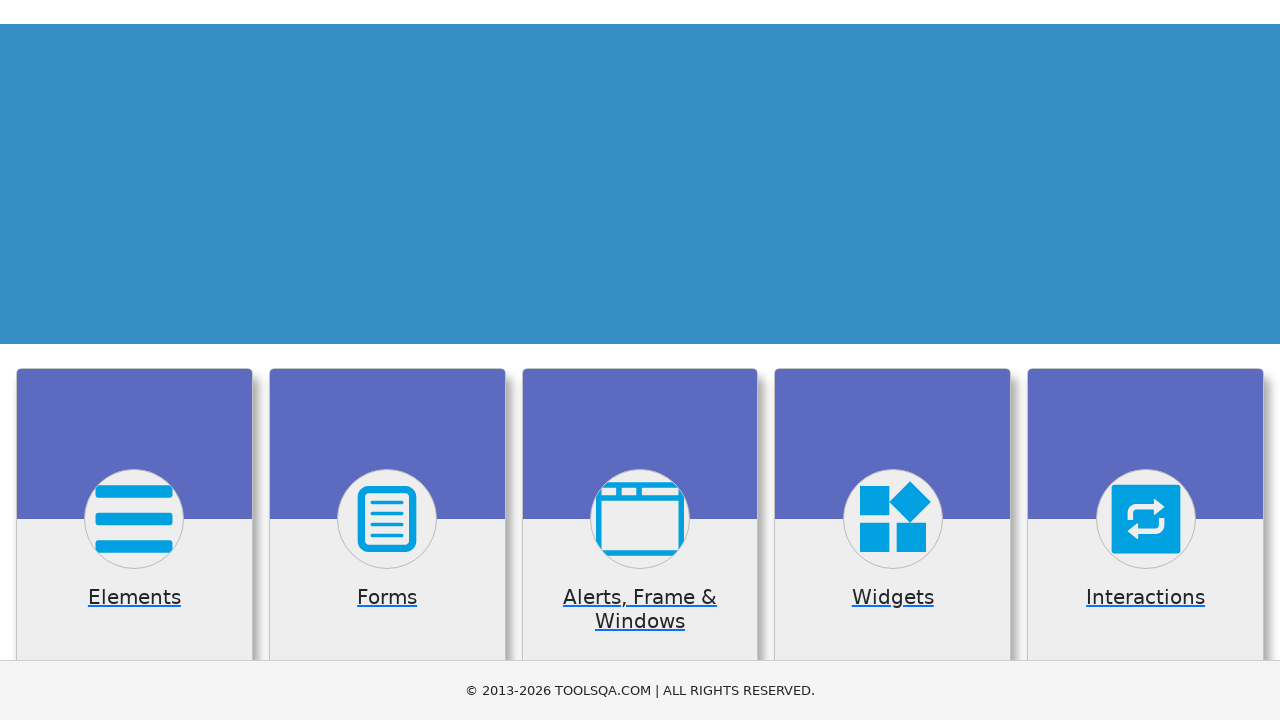

Located the first image element on the page
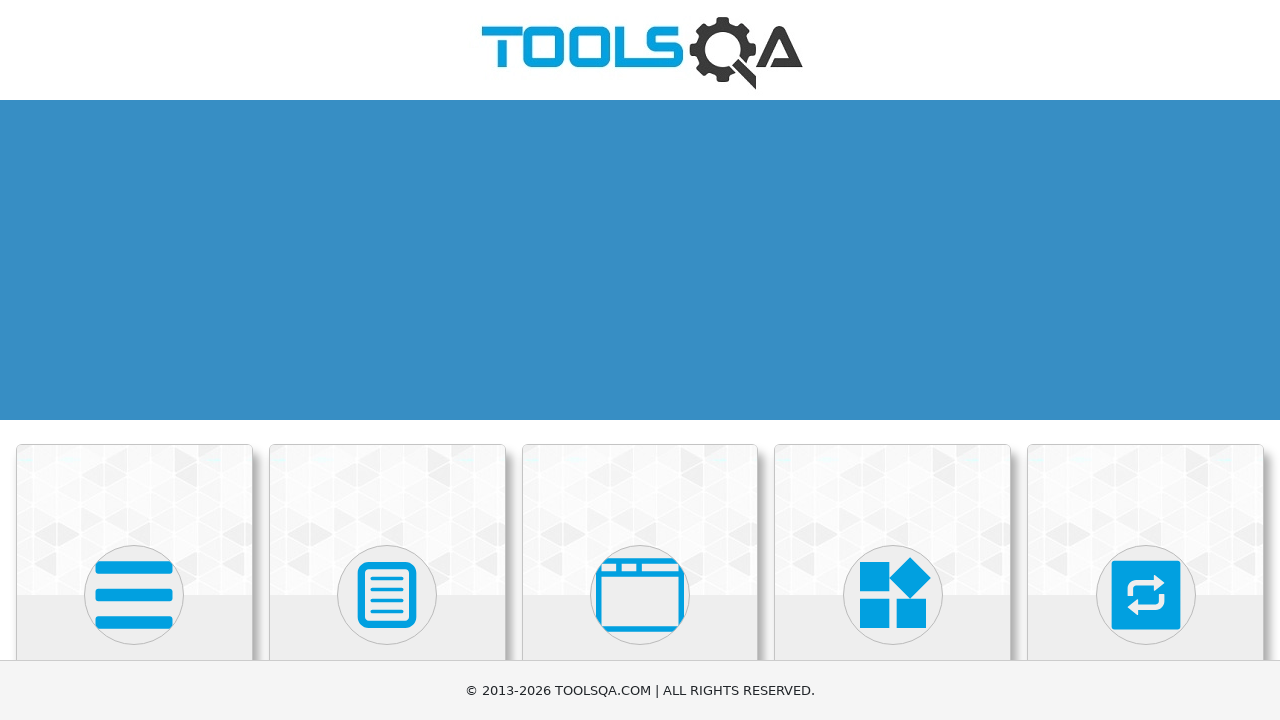

Verified that the first image element is displayed
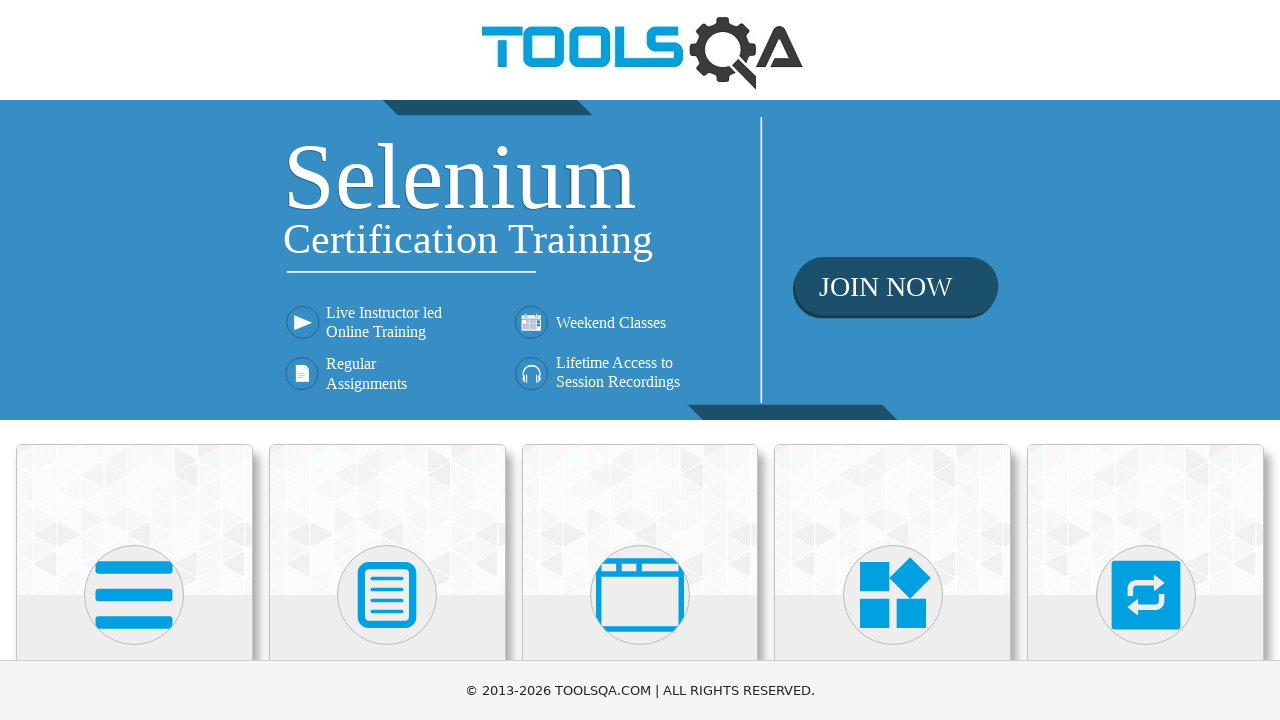

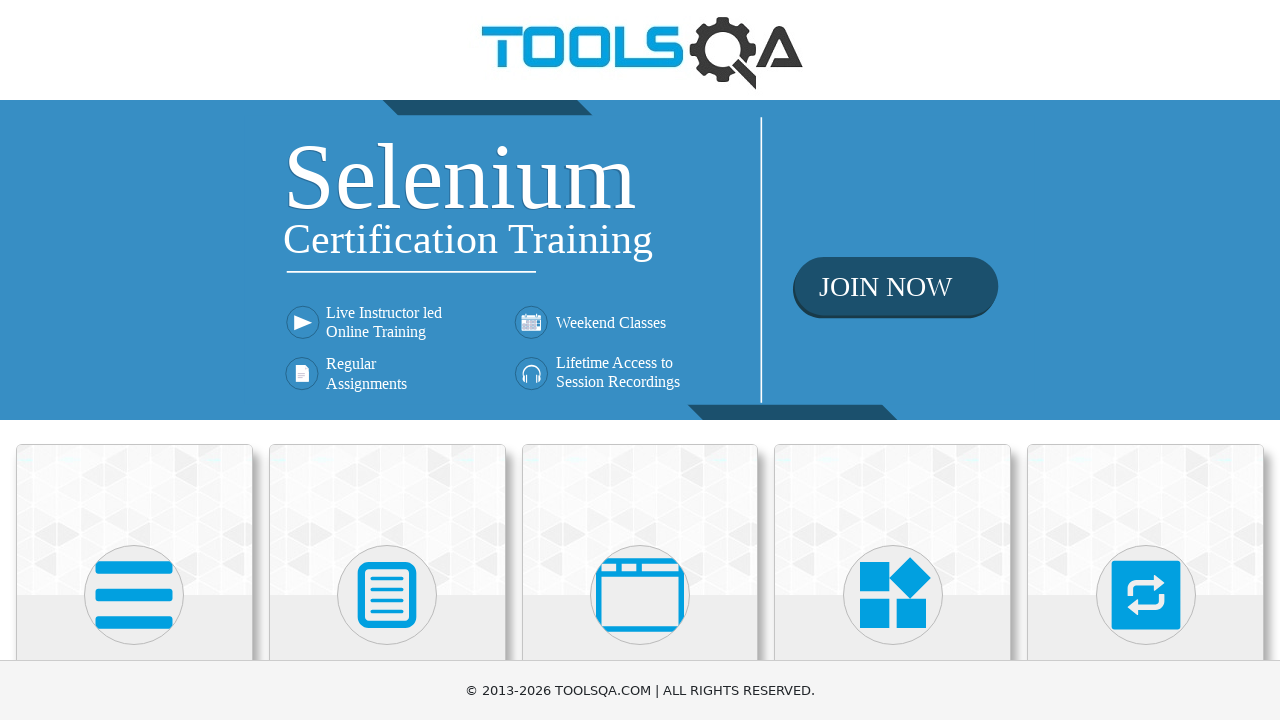